Tests Bootstrap dropdown functionality by clicking on a dropdown button and selecting an option from the dropdown menu

Starting URL: https://www.w3schools.com/bootstrap/bootstrap_dropdowns.asp

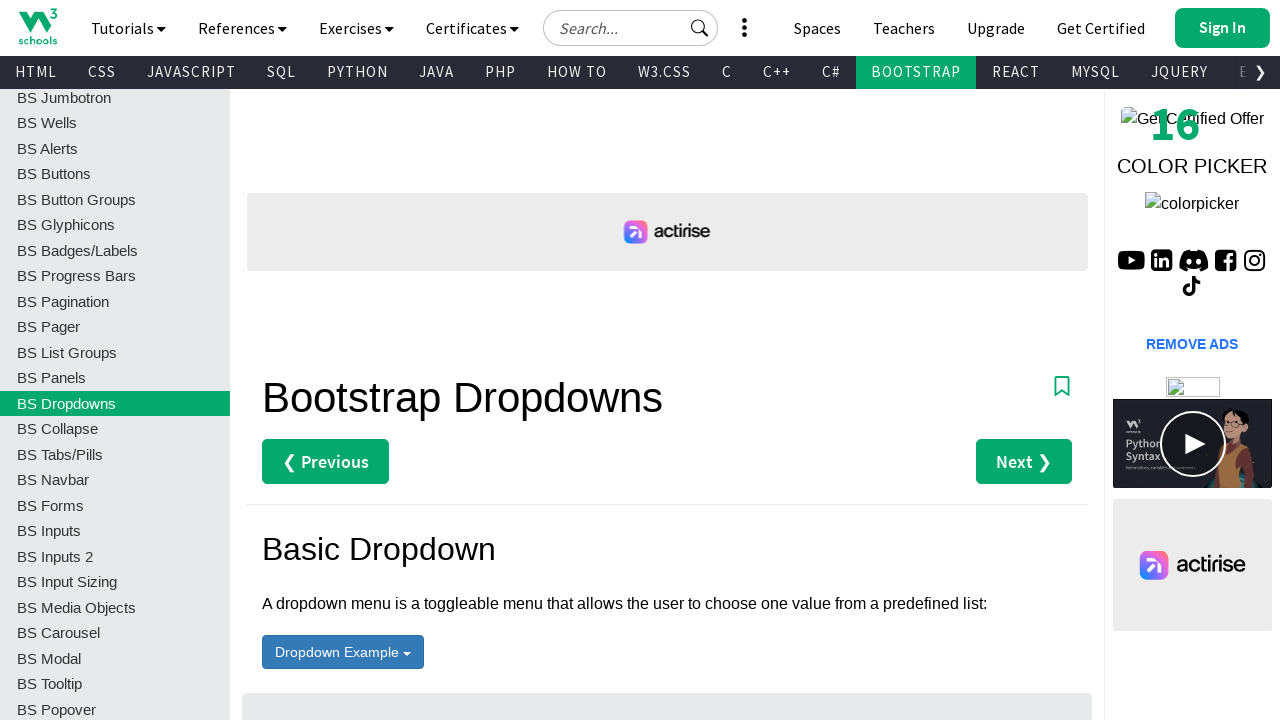

Clicked dropdown button to open the dropdown menu at (343, 652) on (//button[normalize-space()='Dropdown Example'])[1]
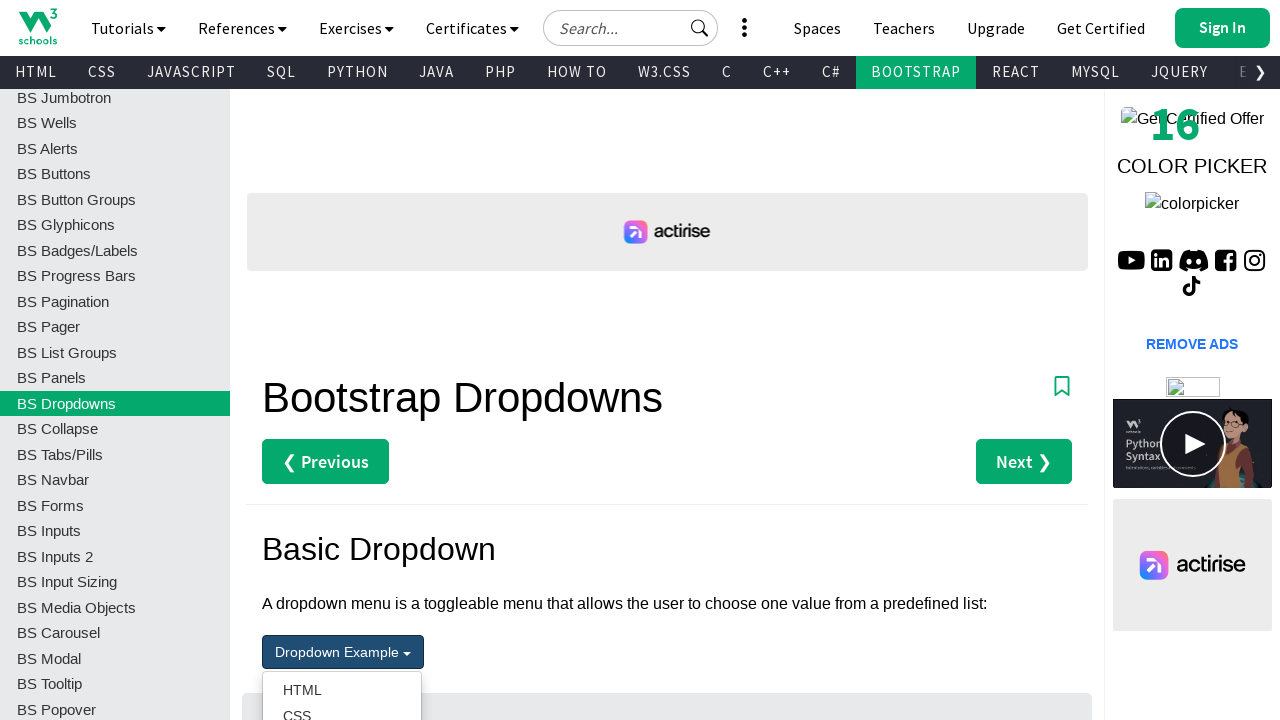

Dropdown menu opened and list items are visible
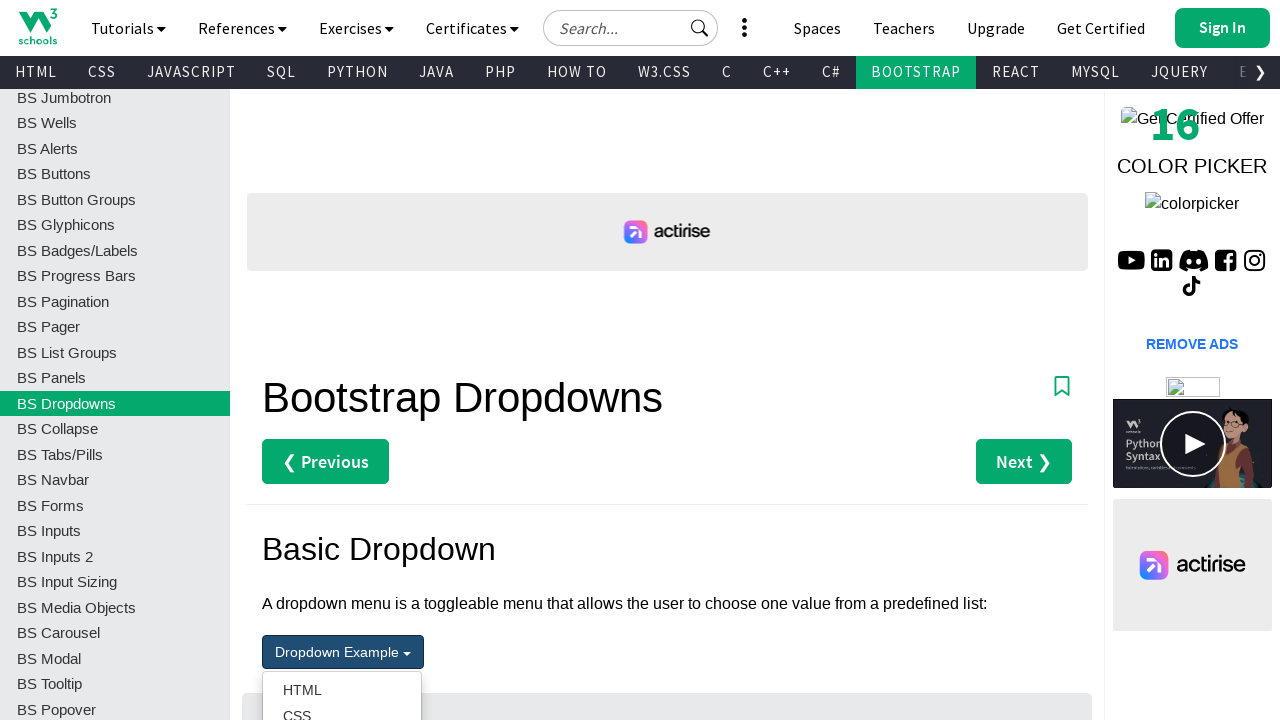

Selected HTML option from the dropdown menu at (342, 690) on xpath=//div[contains(@class,'dropdown') and contains(@class,'open')]//ul[@role='
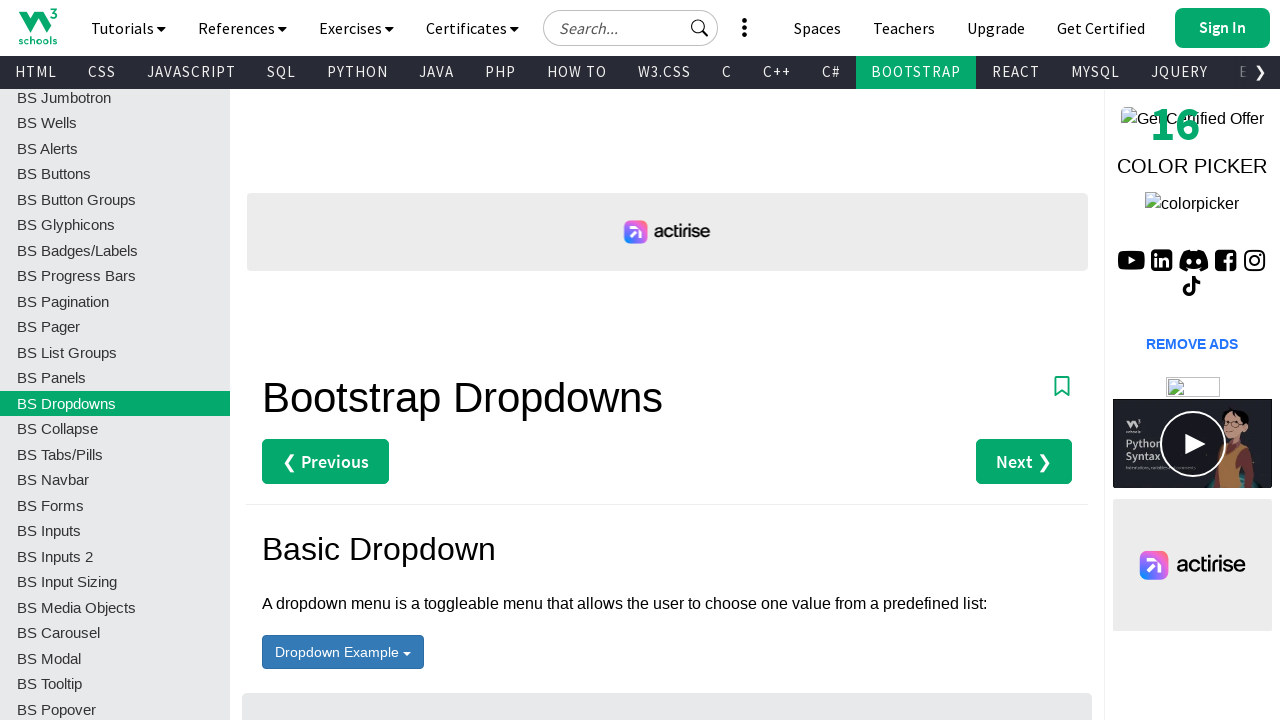

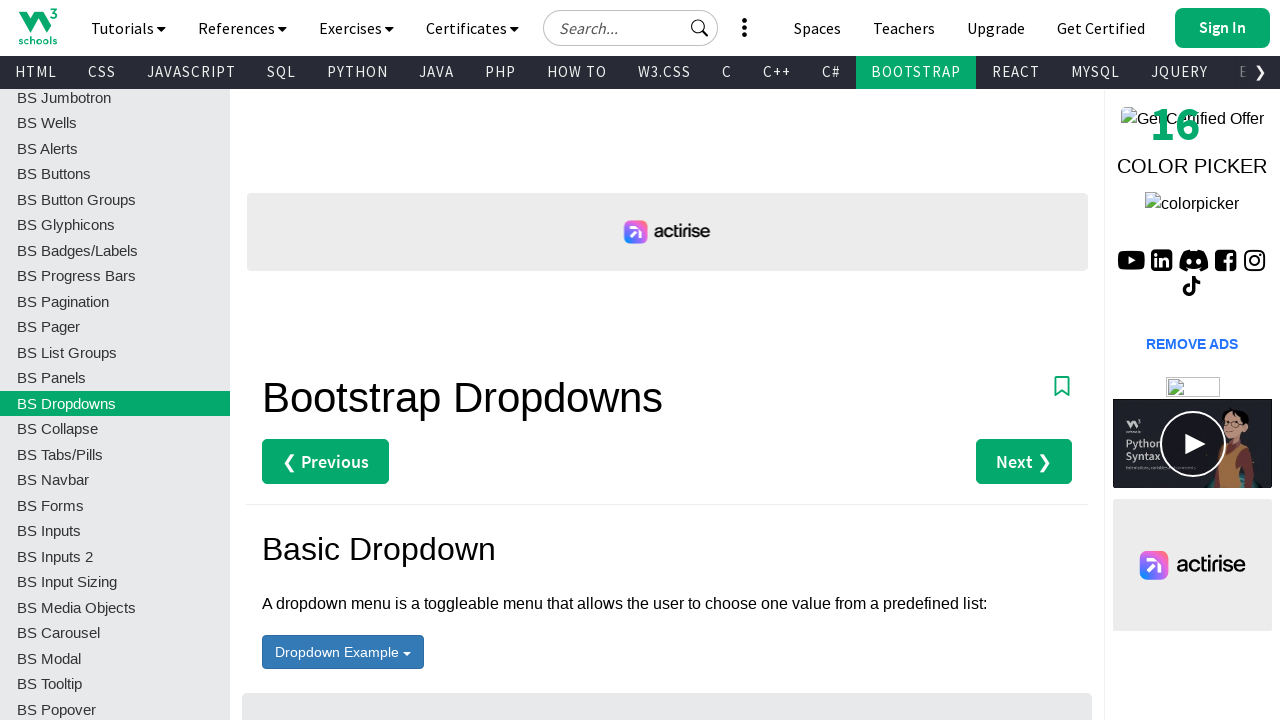